Tests dynamic loading with a shorter timeout by clicking the start button and waiting for the loading indicator to disappear before verifying the result text.

Starting URL: https://automationfc.github.io/dynamic-loading/

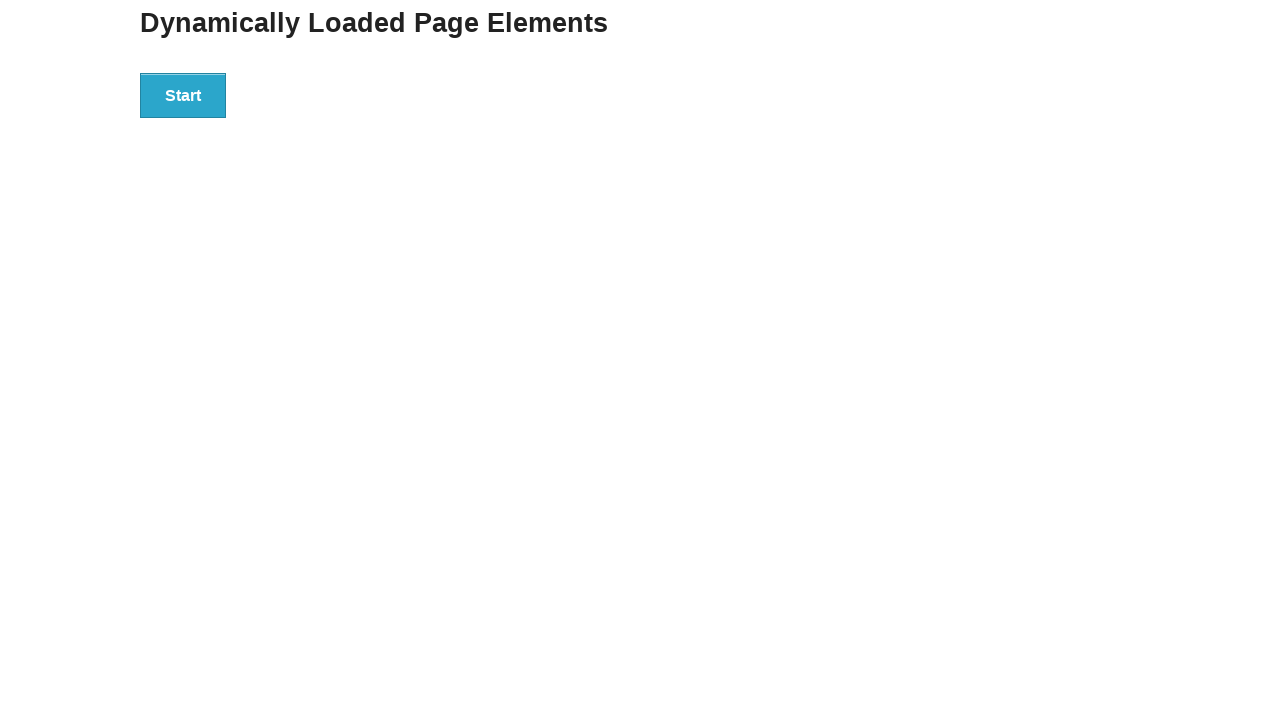

Clicked the start button to trigger dynamic loading at (183, 95) on div#start > button
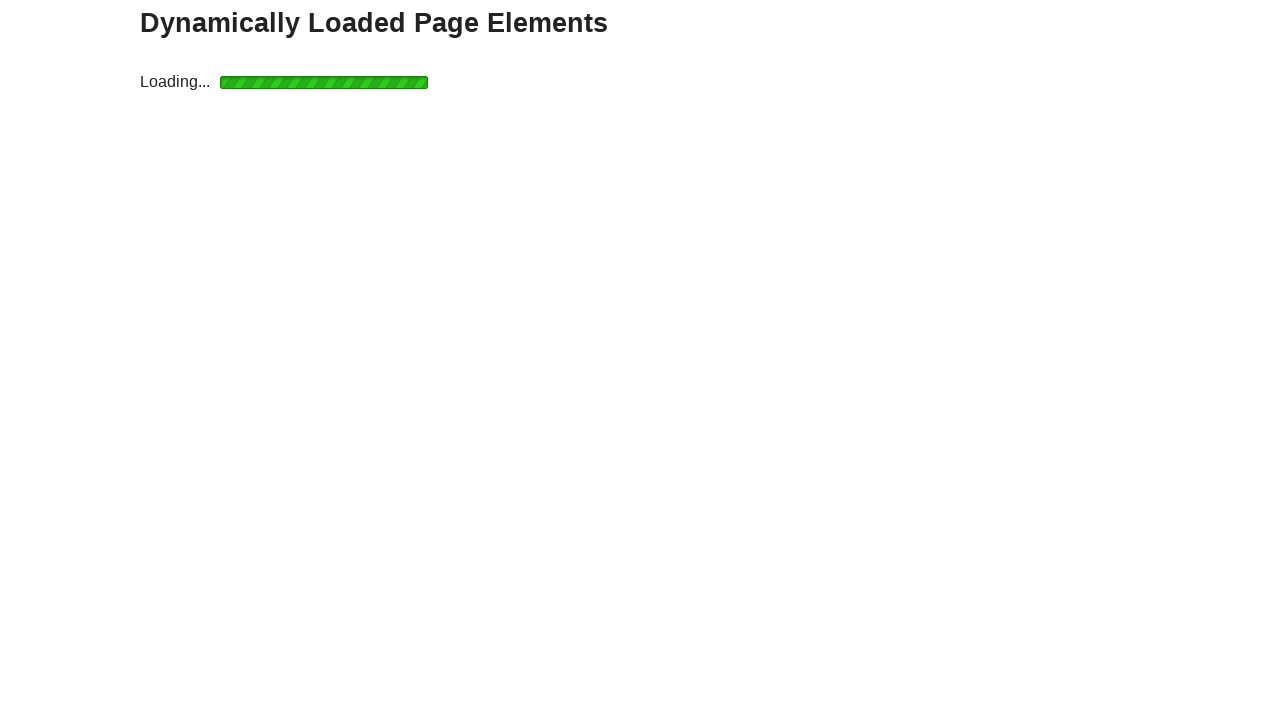

Loading indicator disappeared
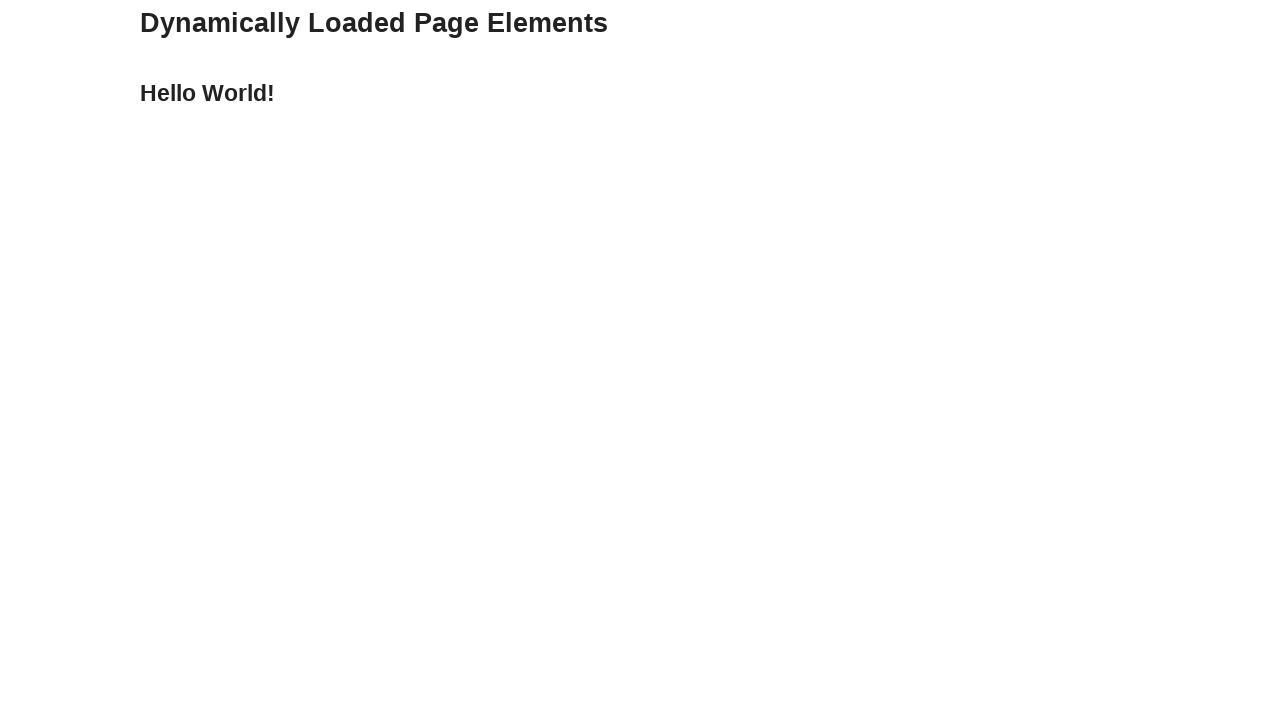

Verified result text displays 'Hello World!'
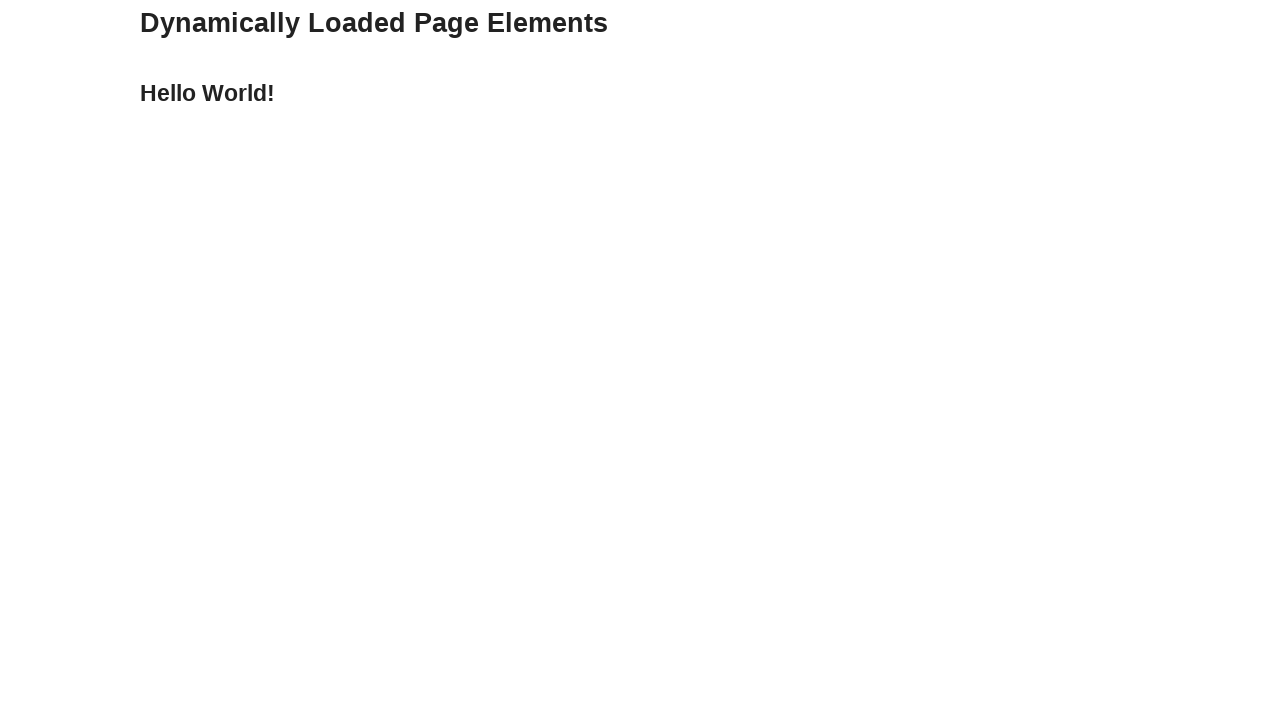

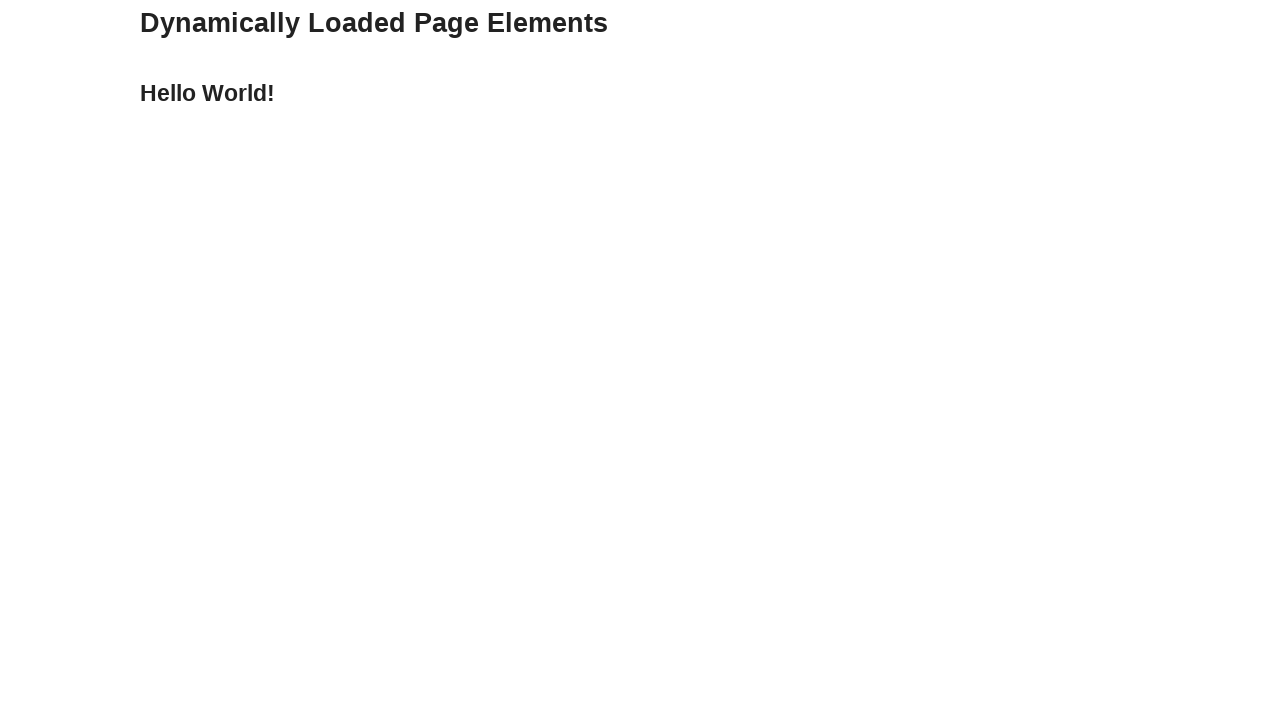